Navigates to the Products section on Automation Exercise website and clicks on the first product to view its details

Starting URL: https://www.automationexercise.com

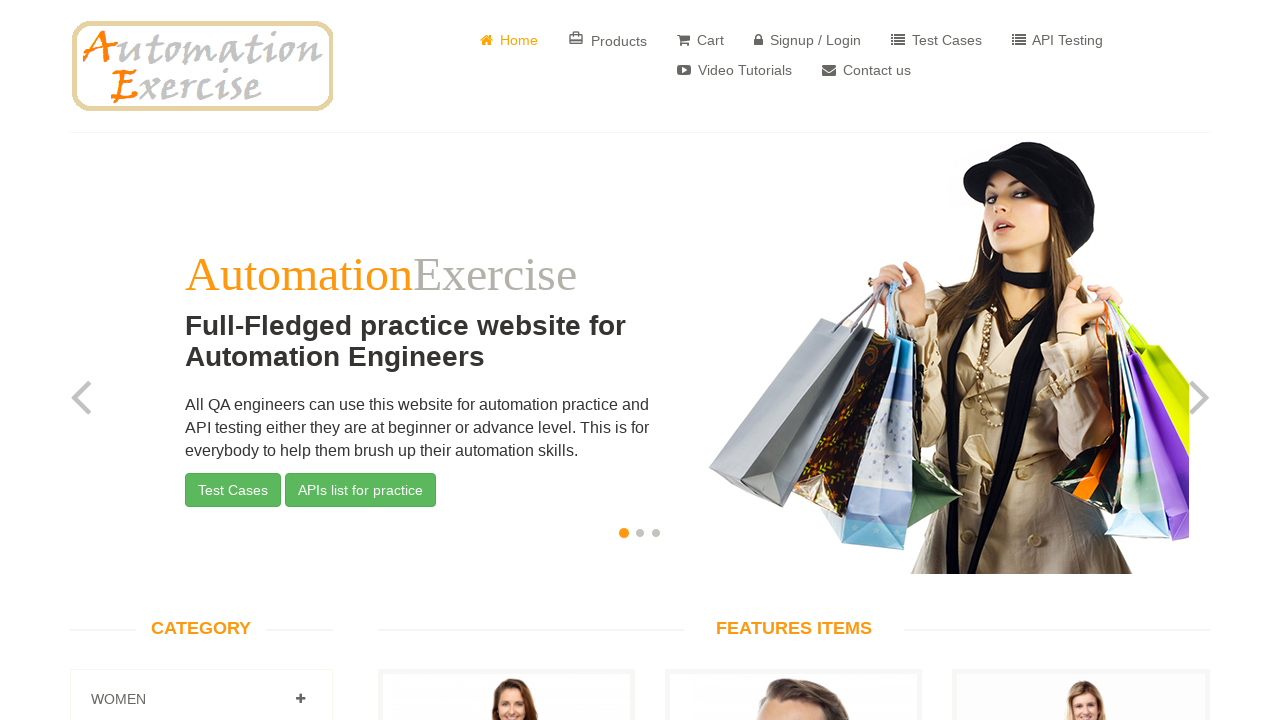

Clicked on Products link to navigate to products section at (608, 40) on a[href='/products']
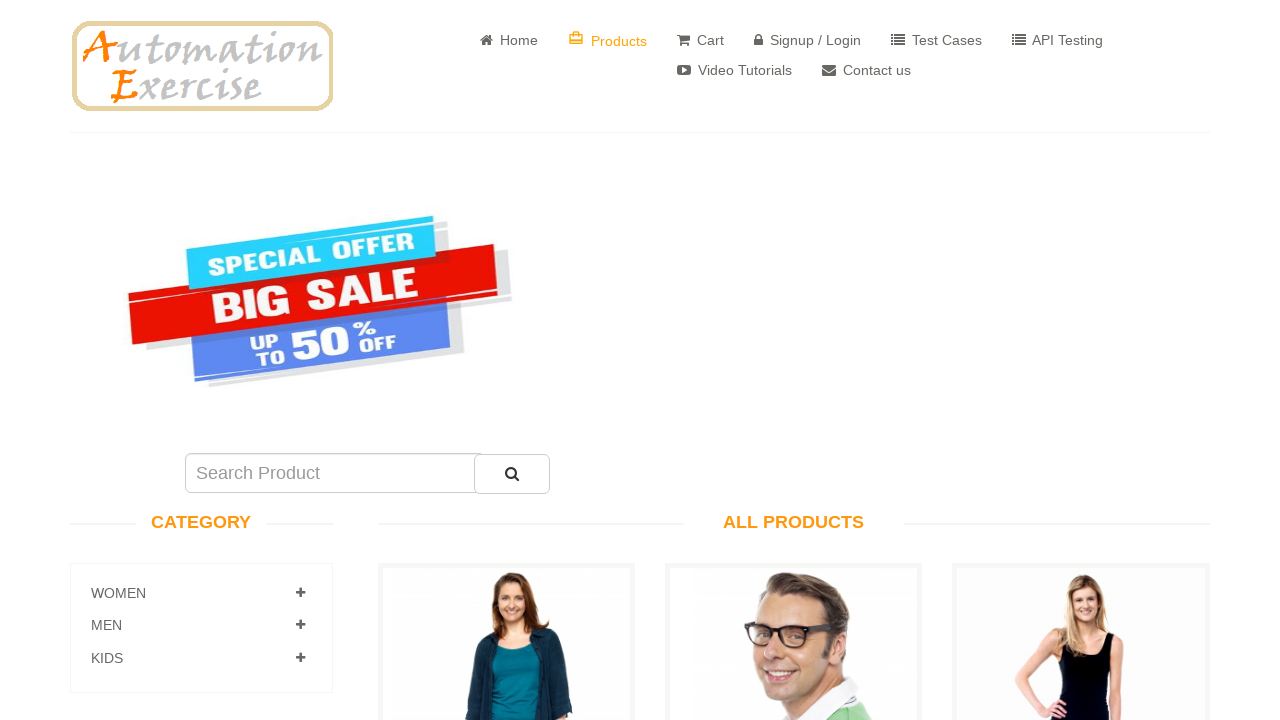

Scrolled down the page to view available products
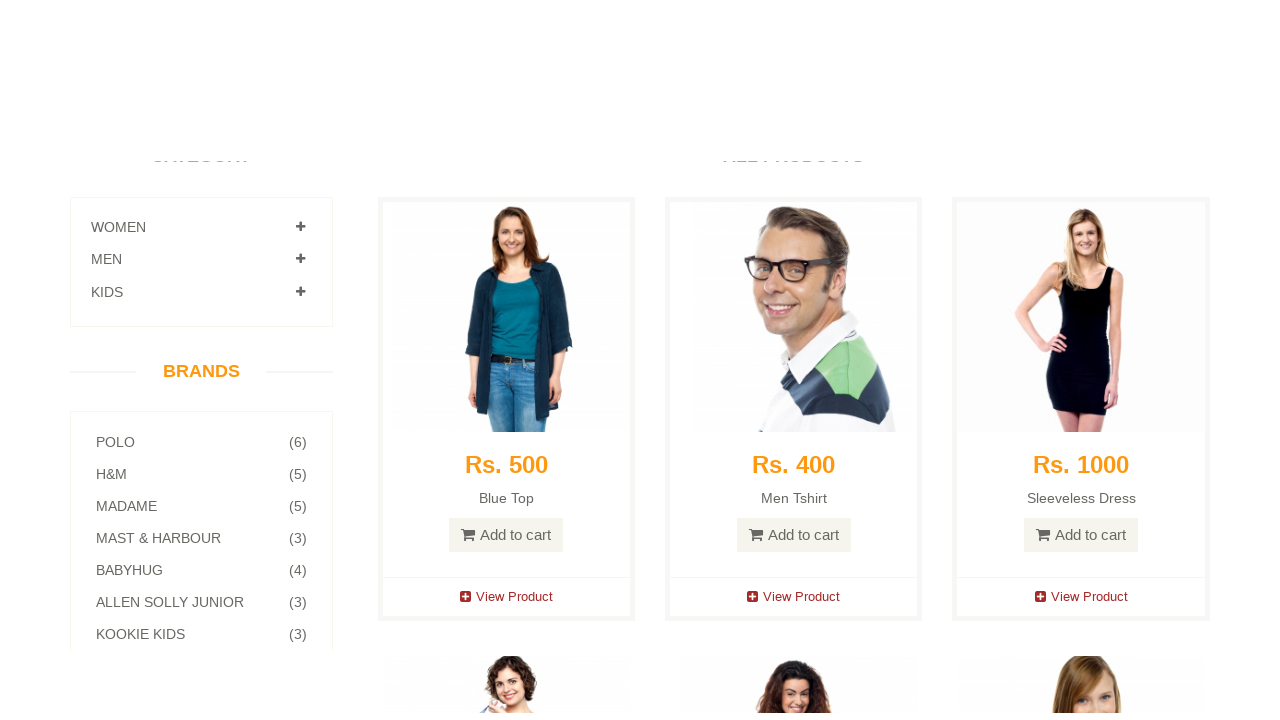

Clicked on the first product to view its details at (506, 361) on a[data-product-id='1']
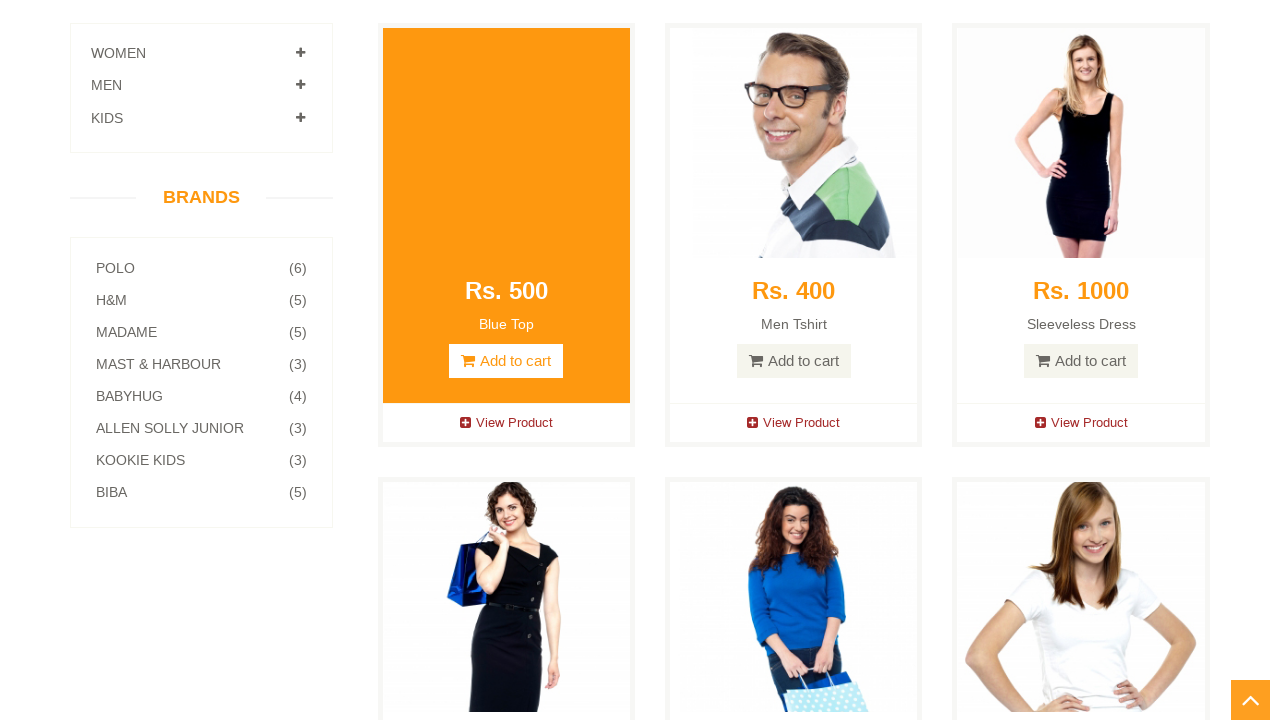

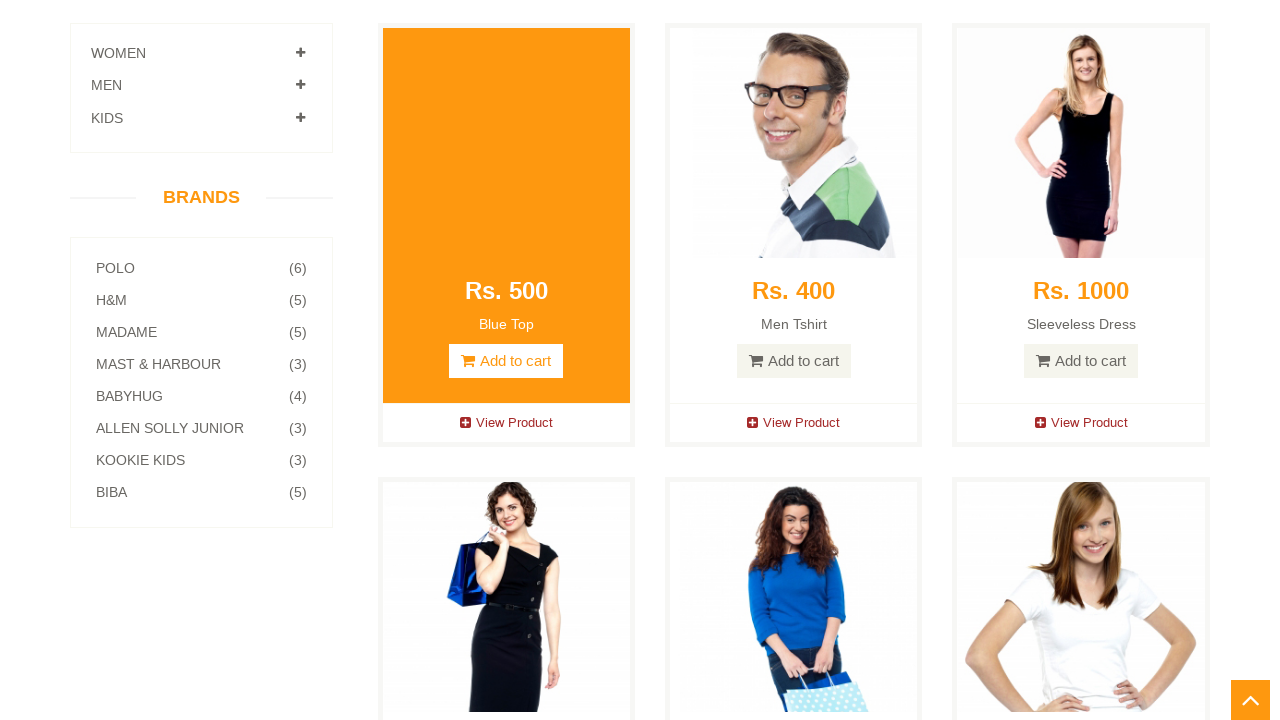